Navigates to a Trip.com hotel deals page with a specific viewport size and waits for the page to load

Starting URL: https://www.trip.com/appdealstrip/hotel/city?city=2

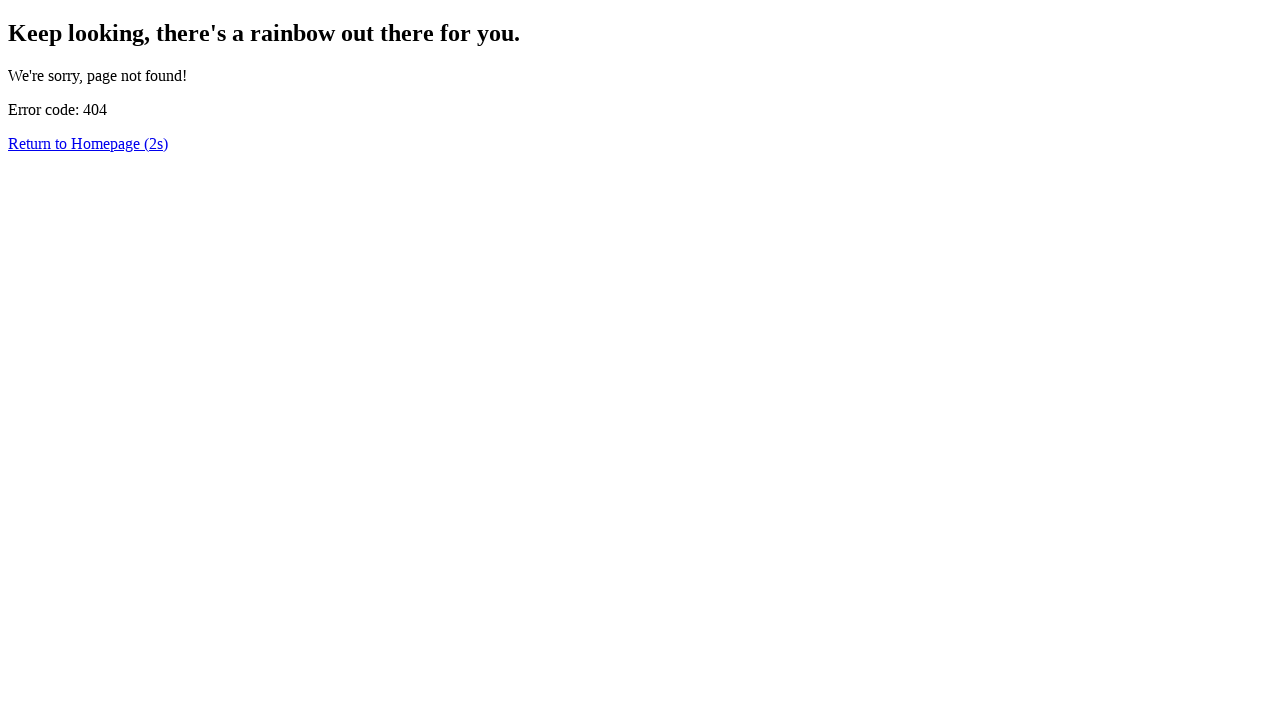

Set viewport size to 340x540
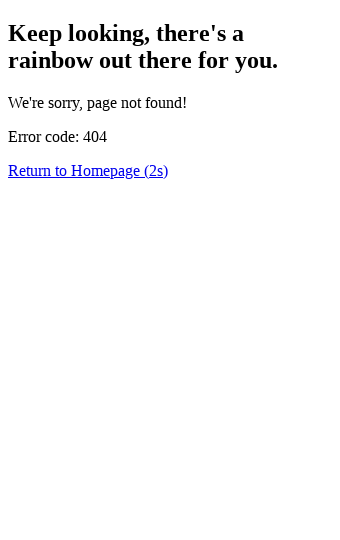

Waited for page to reach networkidle state
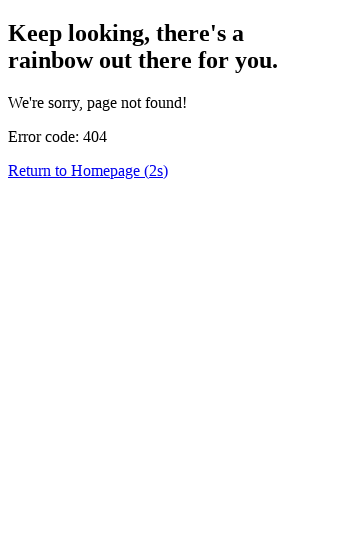

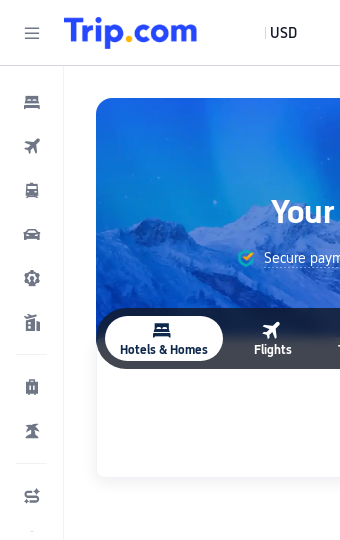